Navigates to the SpiceJet airline homepage and verifies the page loads successfully

Starting URL: https://www.spicejet.com/

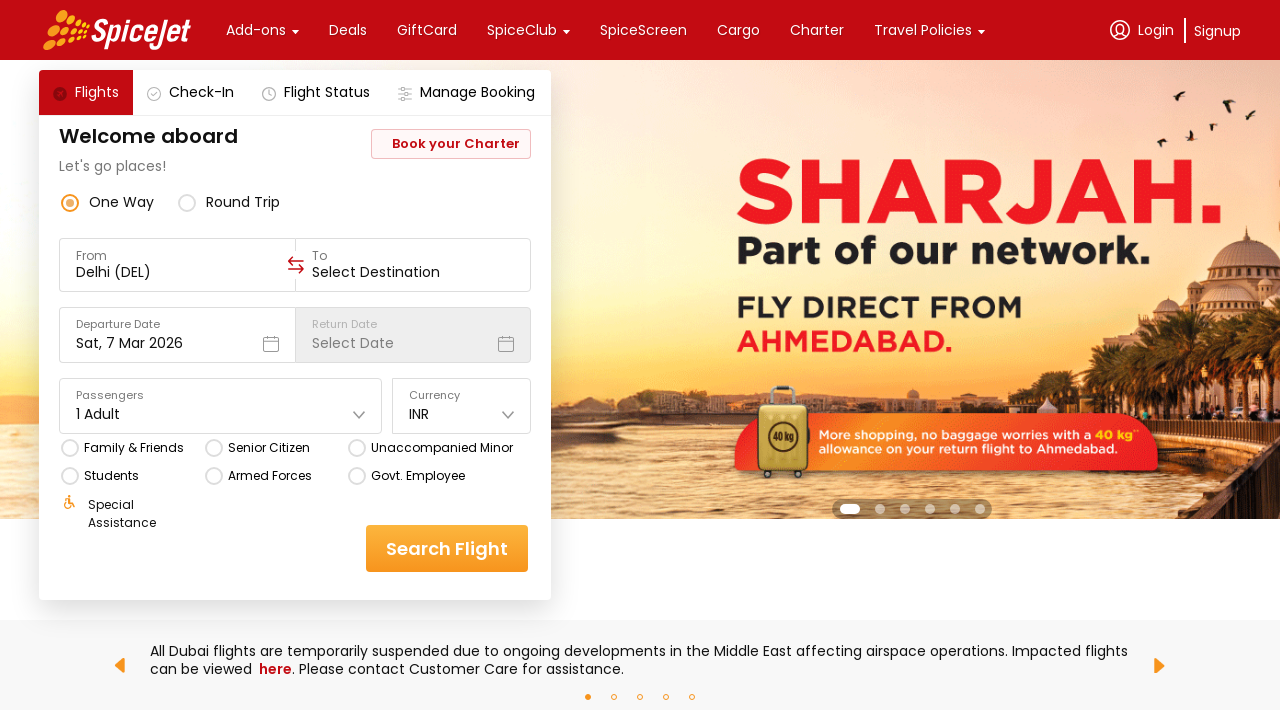

Waited for SpiceJet homepage to load (domcontentloaded state)
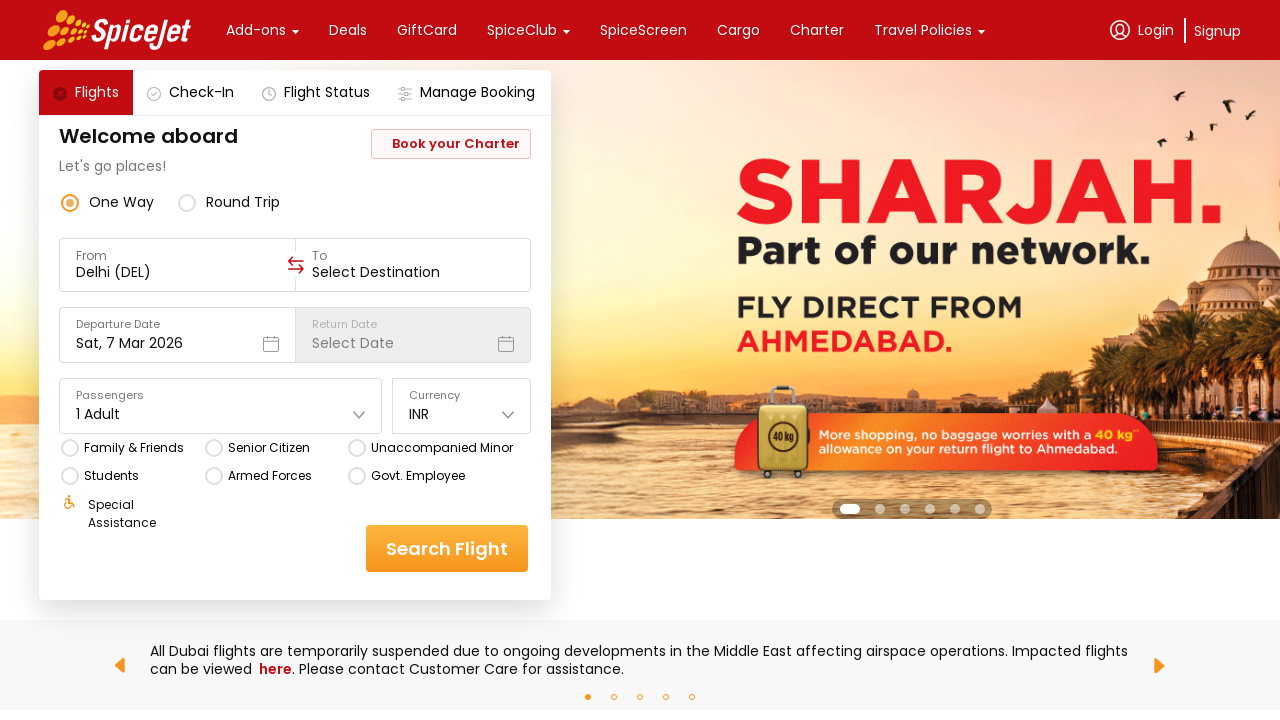

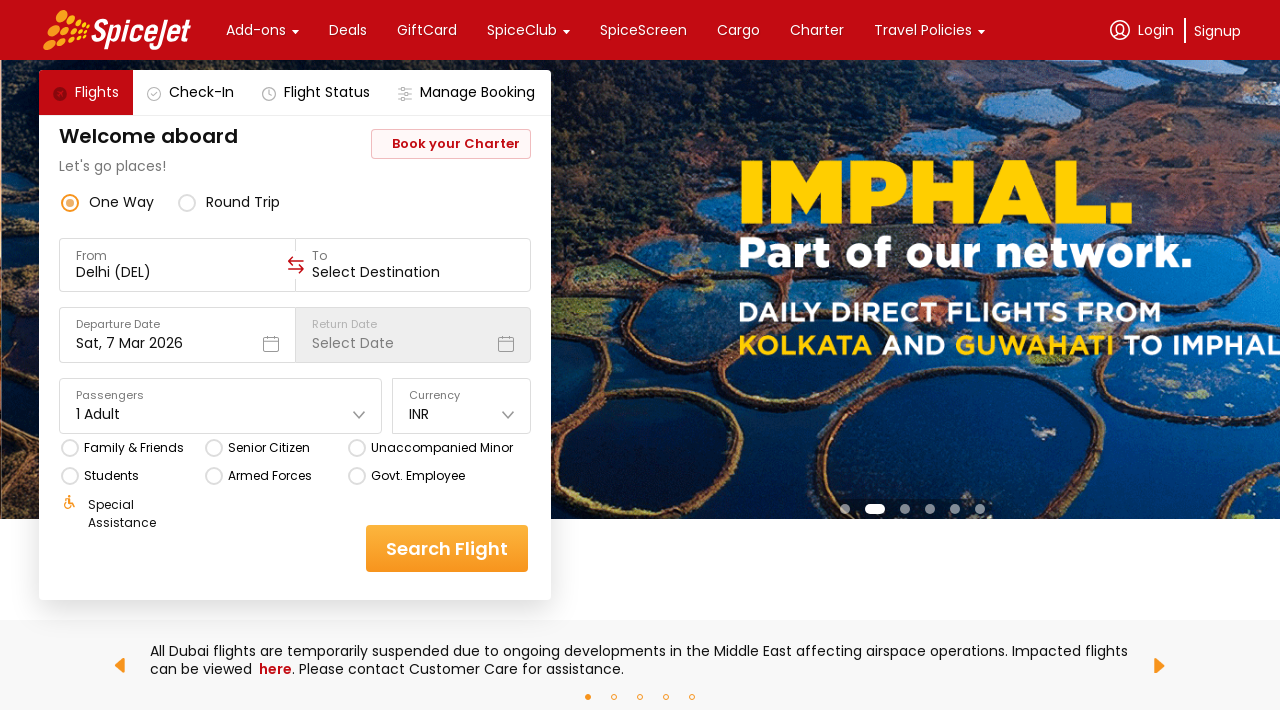